Tests JavaScript alert and confirm dialog handling by entering a name, triggering an alert, accepting it, then triggering a confirm dialog and dismissing it

Starting URL: https://rahulshettyacademy.com/AutomationPractice/

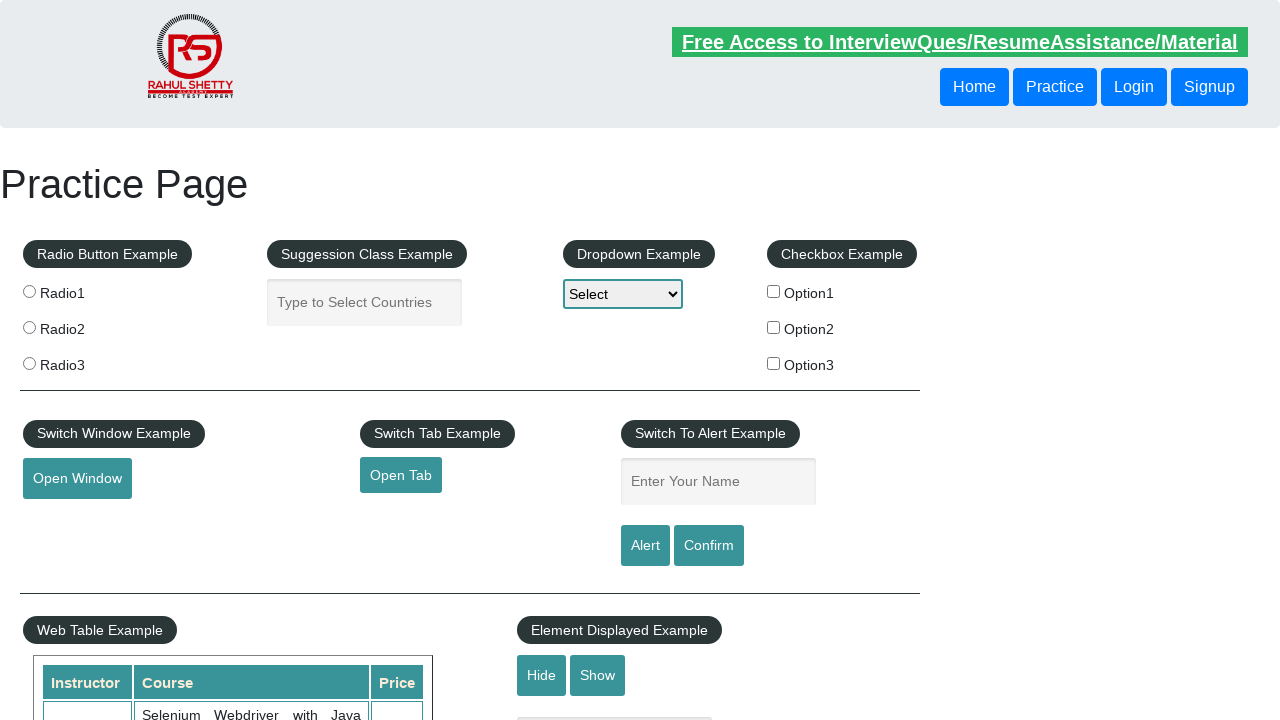

Filled name input field with 'Ayesha' on input[name='enter-name']
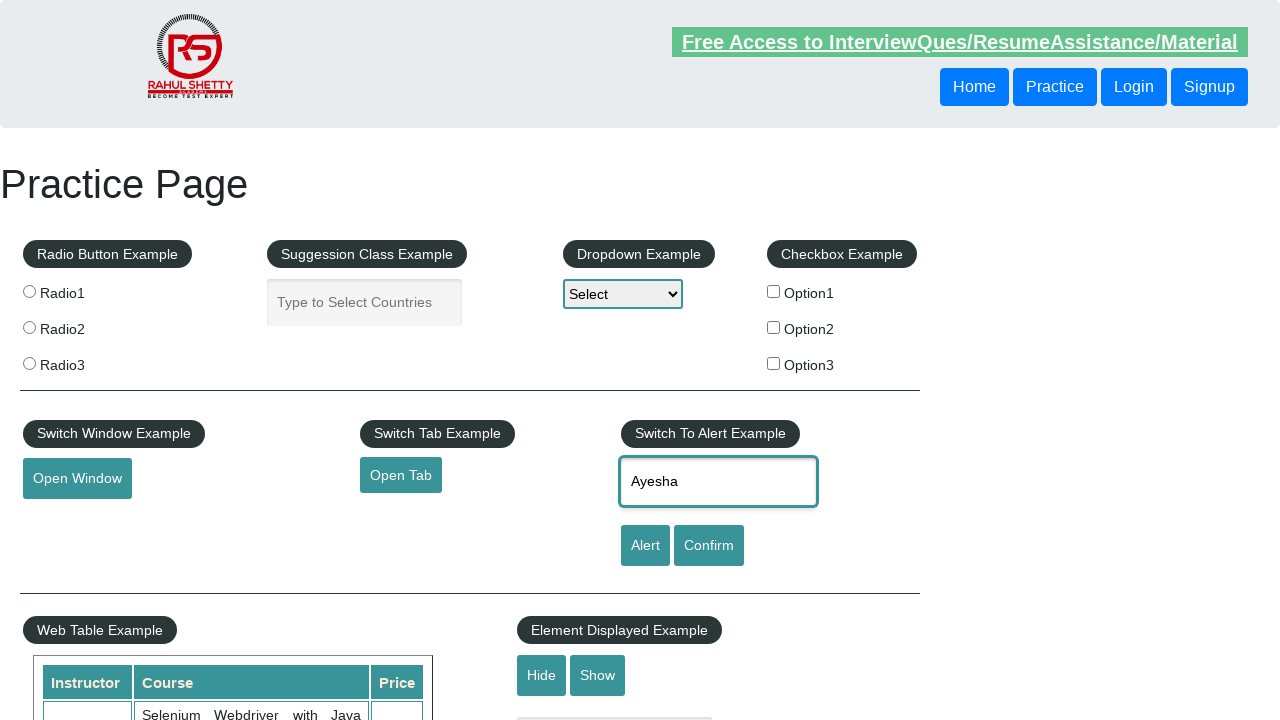

Clicked alert button to trigger JavaScript alert dialog at (645, 546) on #alertbtn
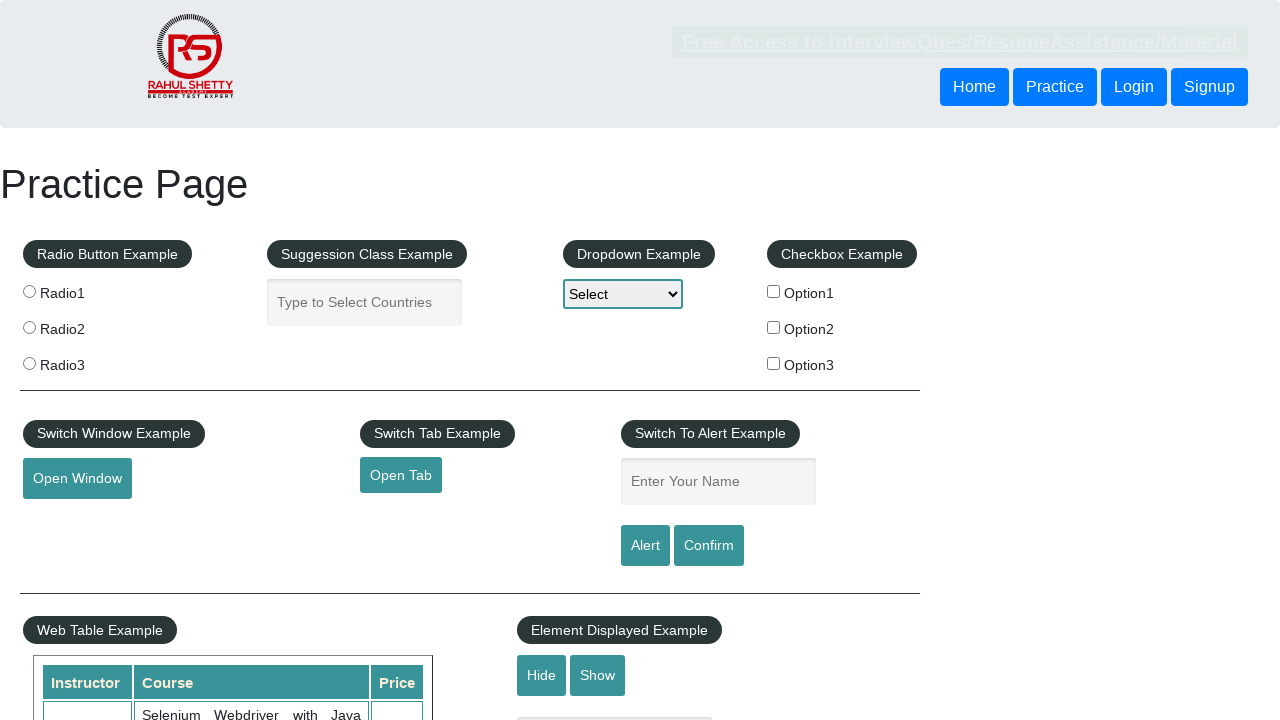

Alert dialog handler set up and accepted
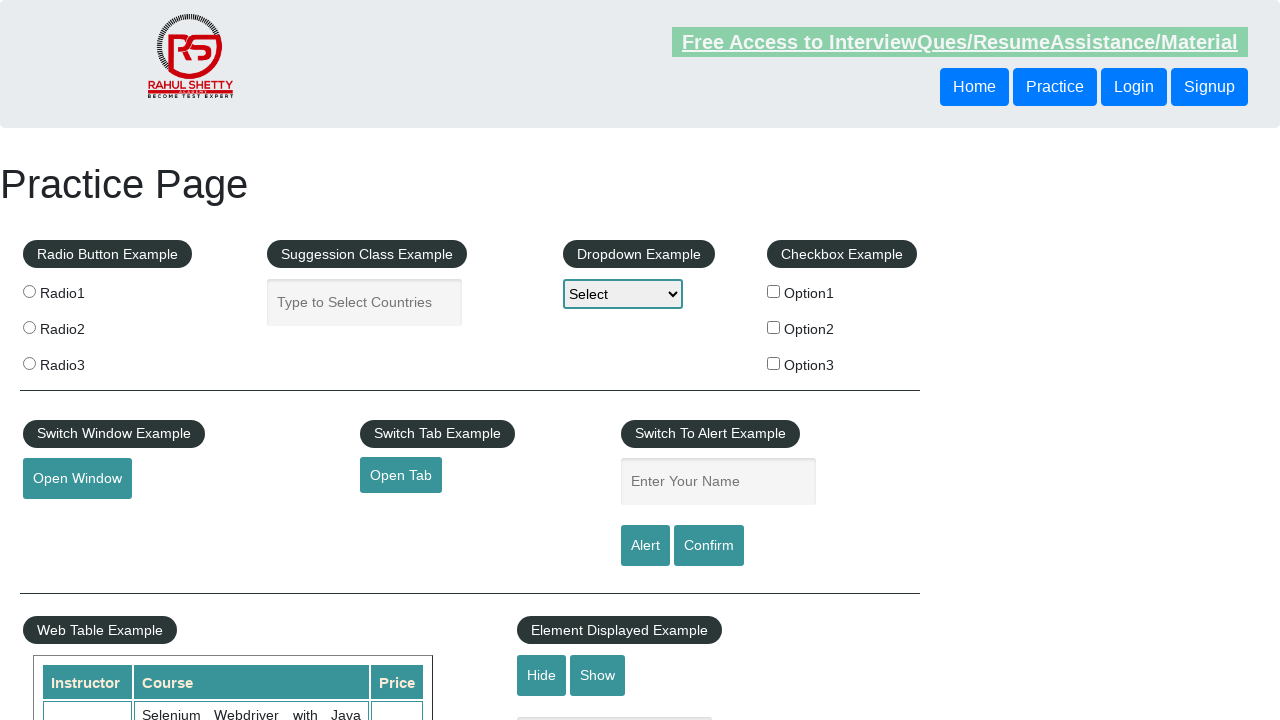

Clicked confirm button to trigger JavaScript confirm dialog at (709, 546) on #confirmbtn
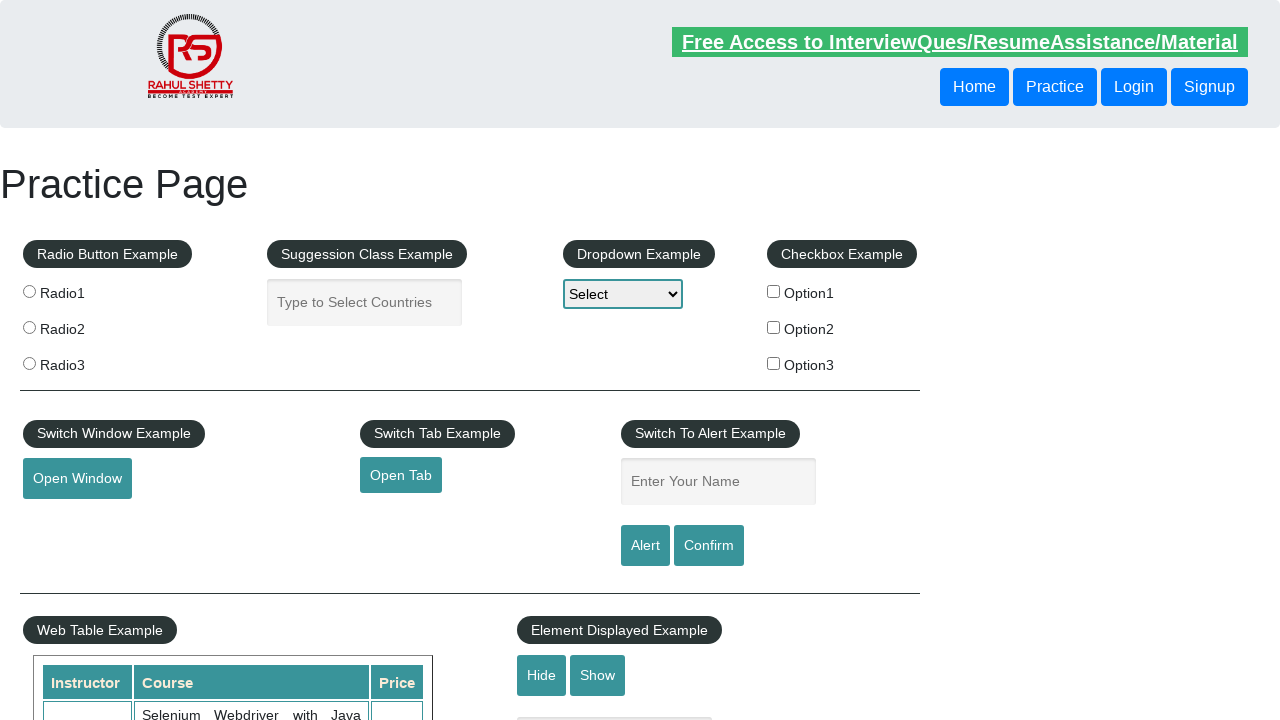

Confirm dialog handler set up and dismissed
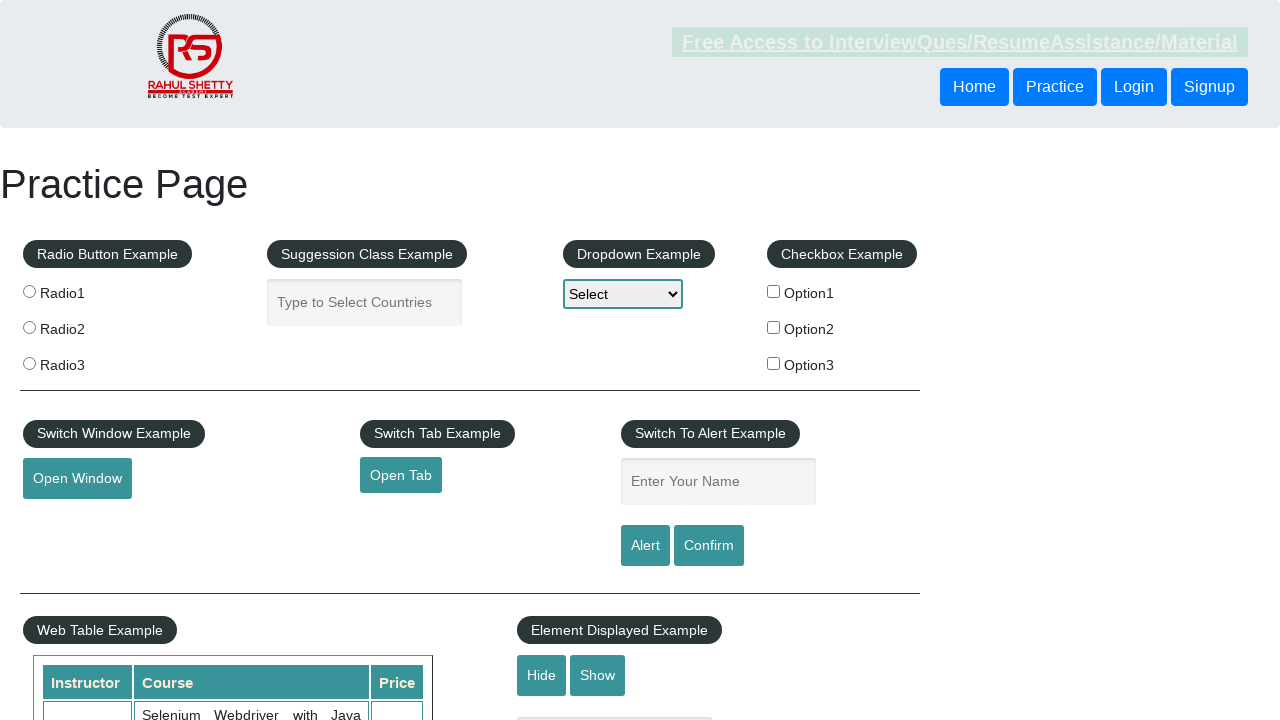

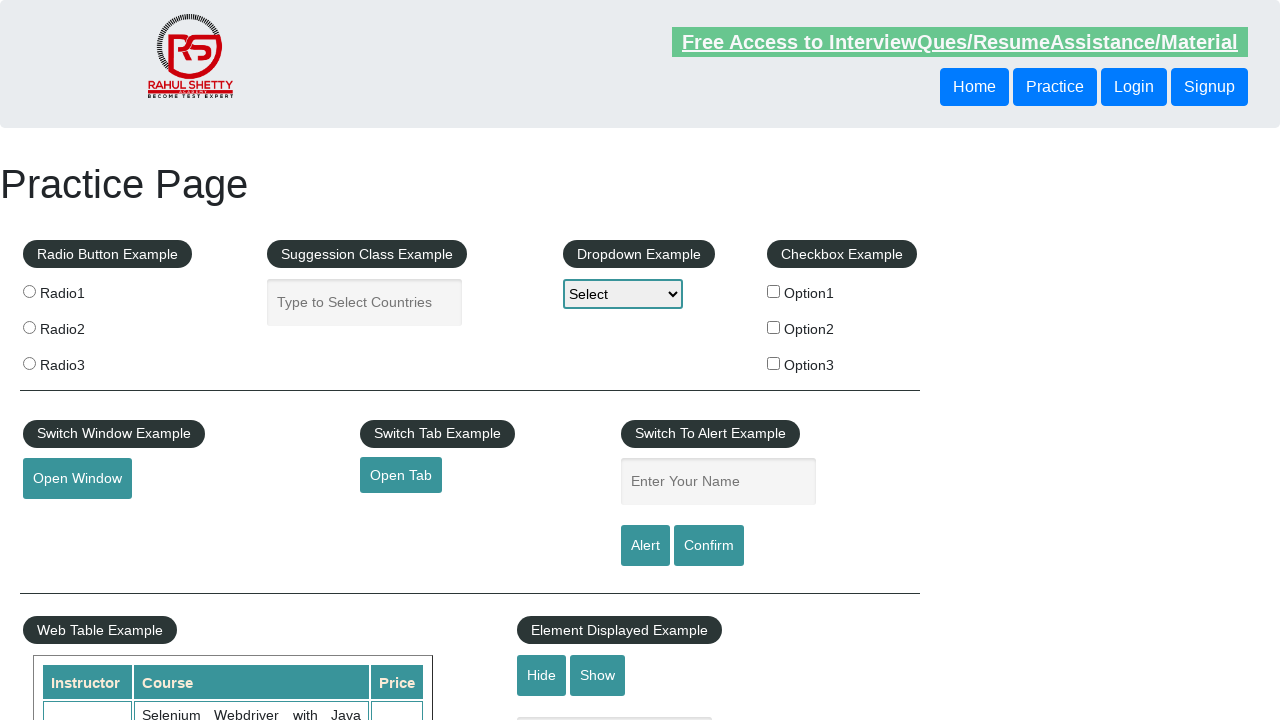